Opens the carbohydrate calculator page and verifies that the page title contains "Carbohydrate Calculator"

Starting URL: https://www.calculator.net/carbohydrate-calculator.html

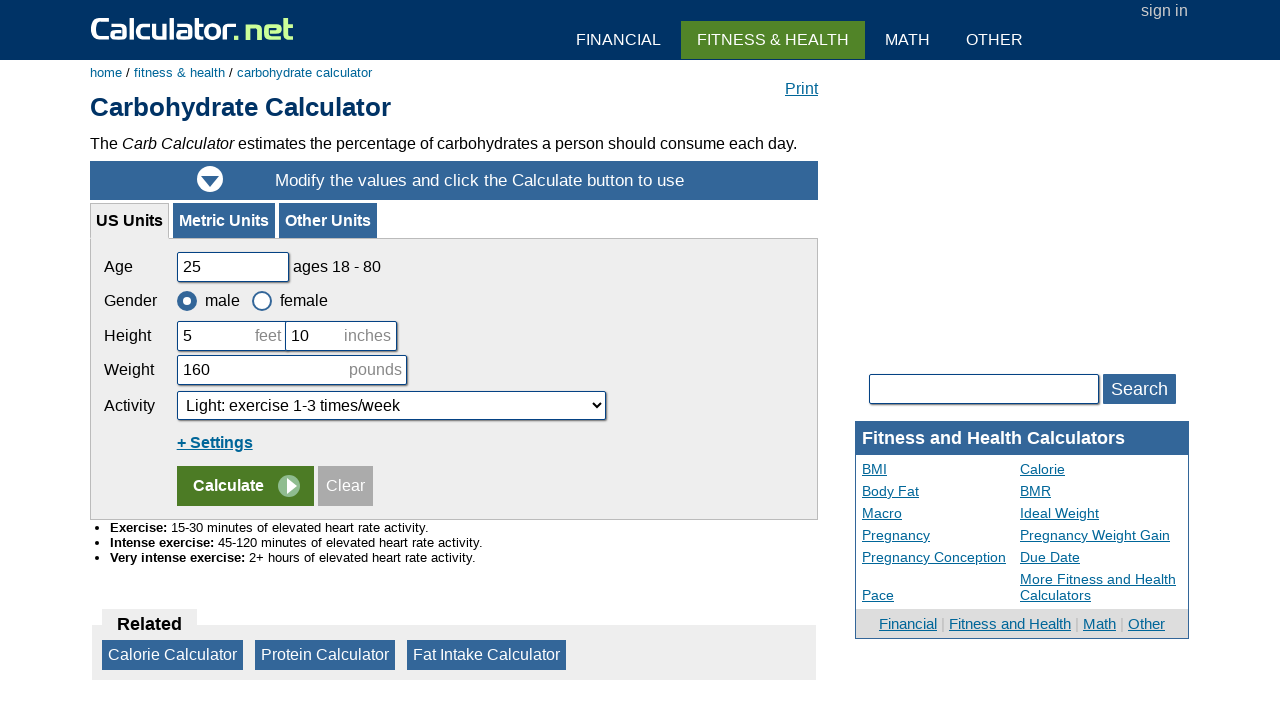

Navigated to Carbohydrate Calculator page
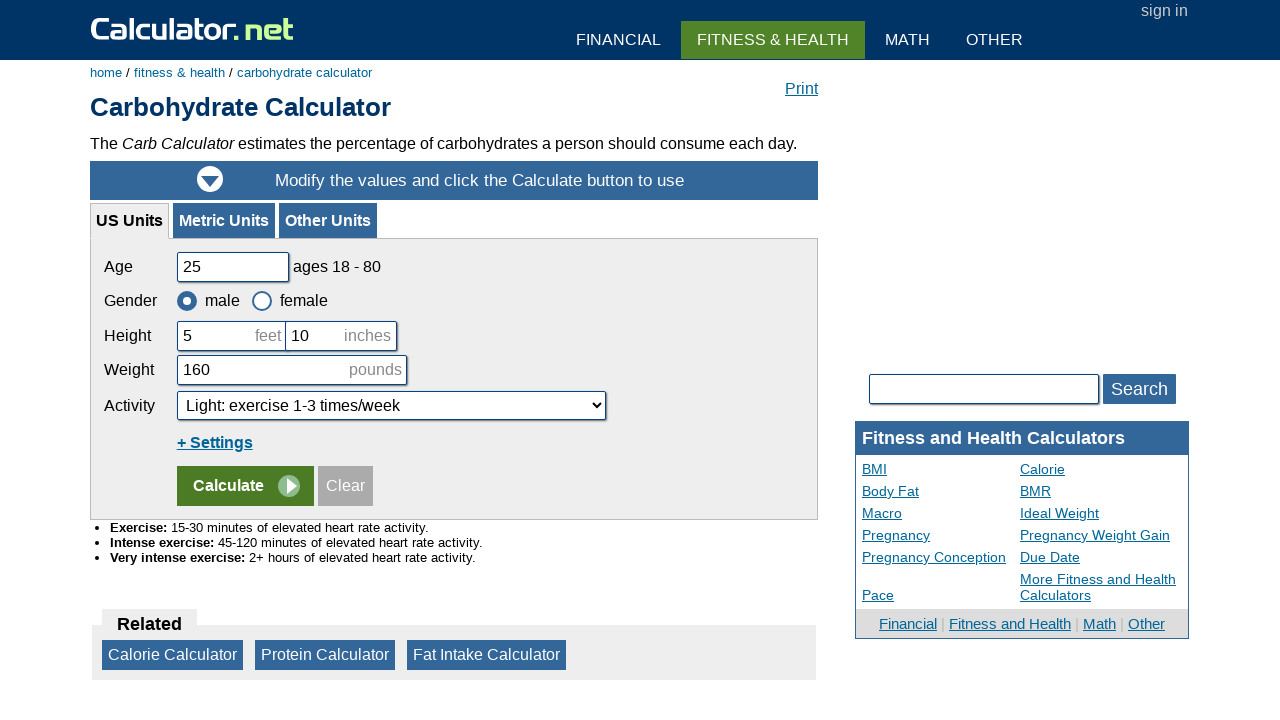

Verified page title contains 'Carbohydrate Calculator'
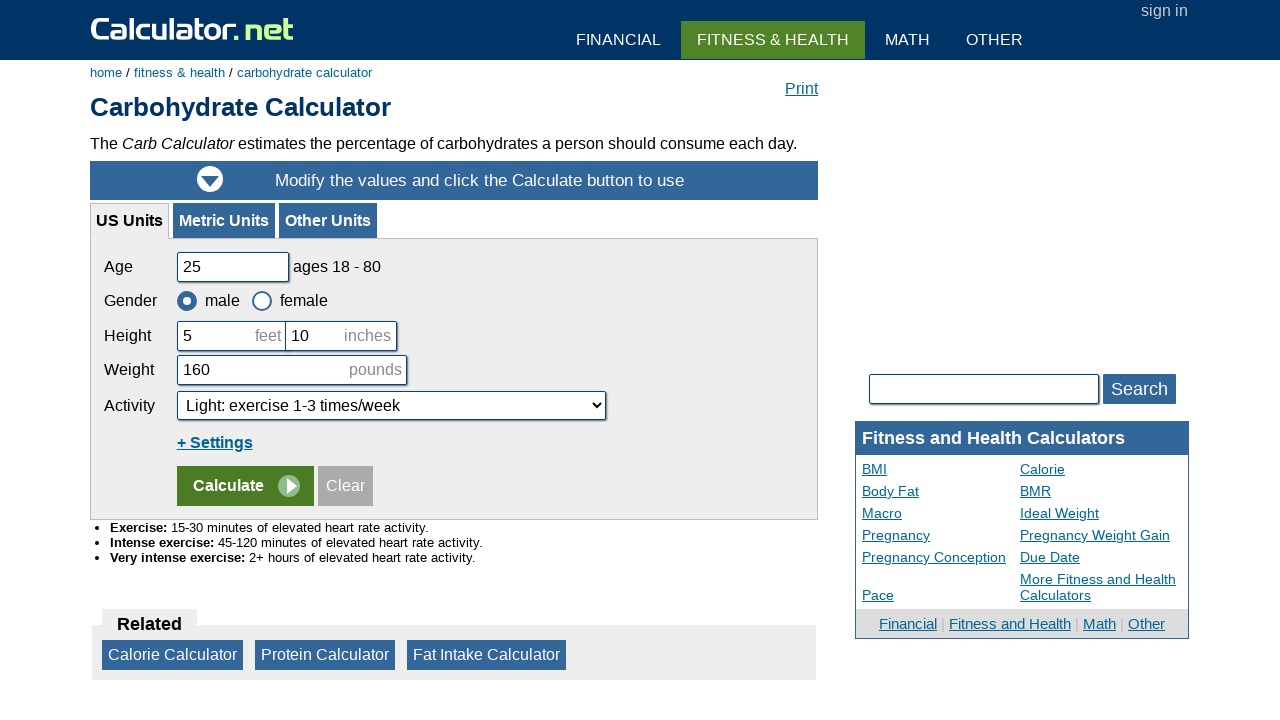

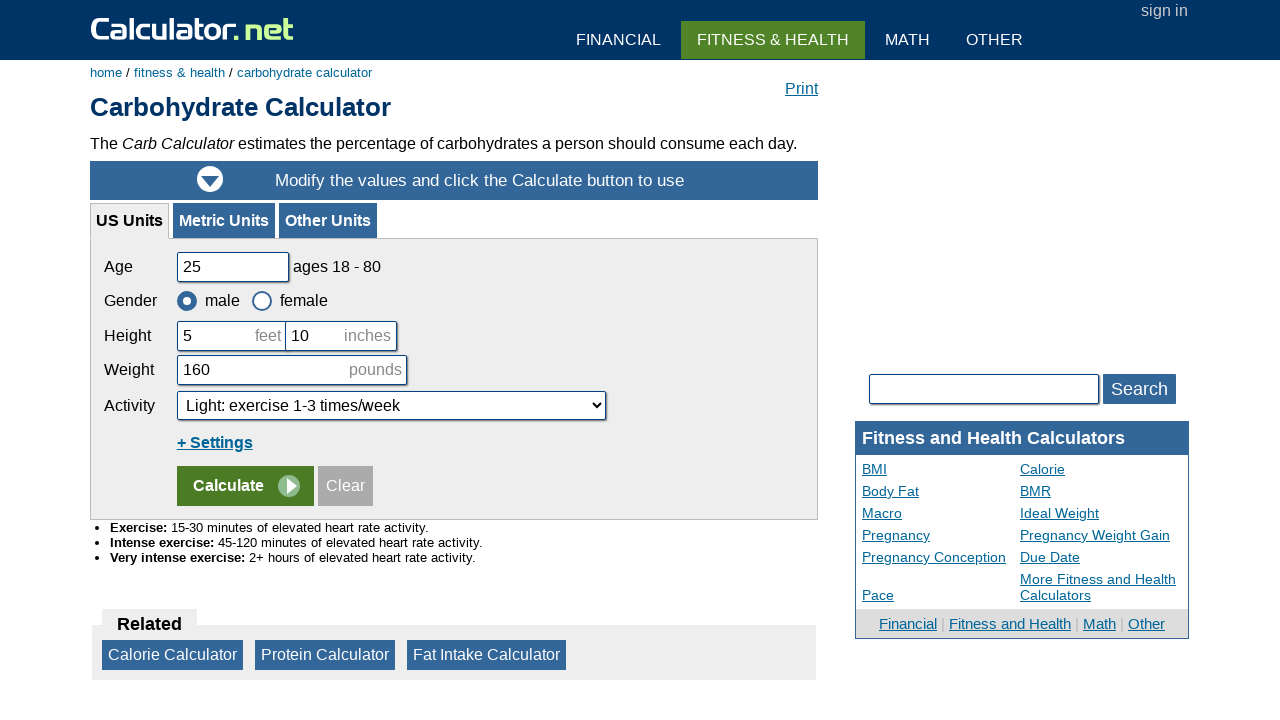